Tests that a todo item is removed when edited to an empty string

Starting URL: https://demo.playwright.dev/todomvc

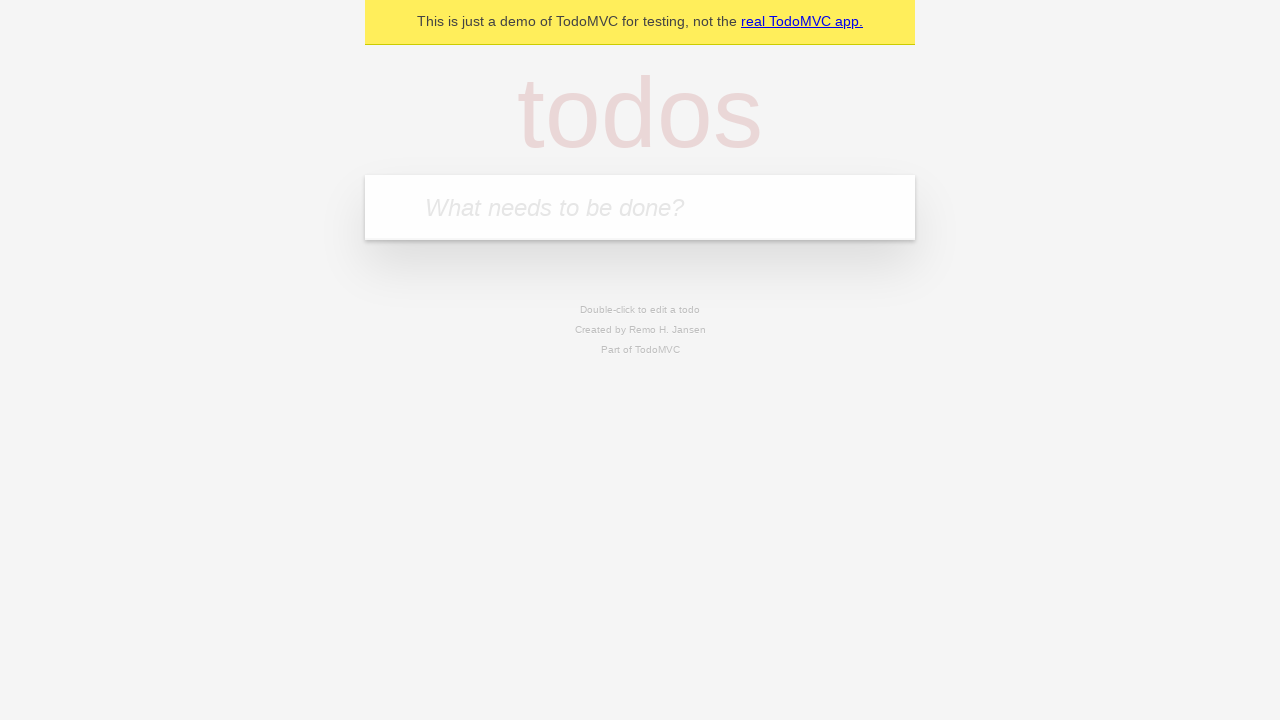

Filled new todo field with 'buy some cheese' on internal:attr=[placeholder="What needs to be done?"i]
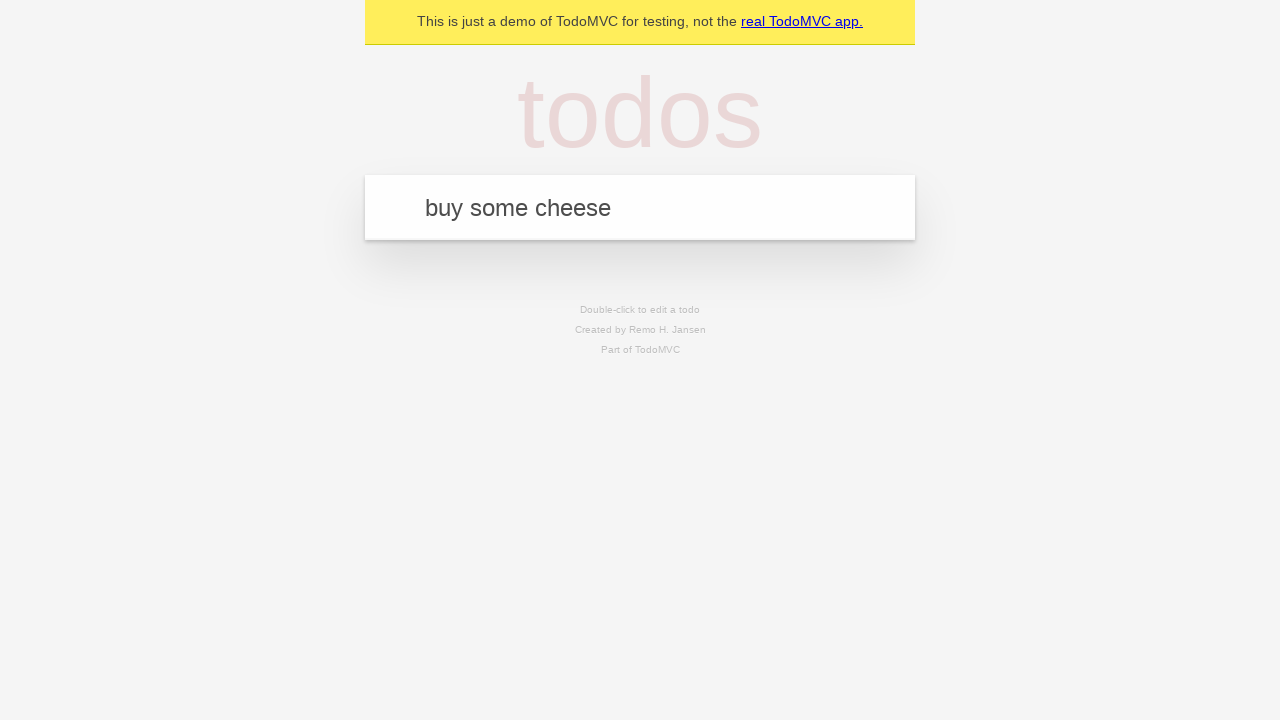

Pressed Enter to add todo 'buy some cheese' on internal:attr=[placeholder="What needs to be done?"i]
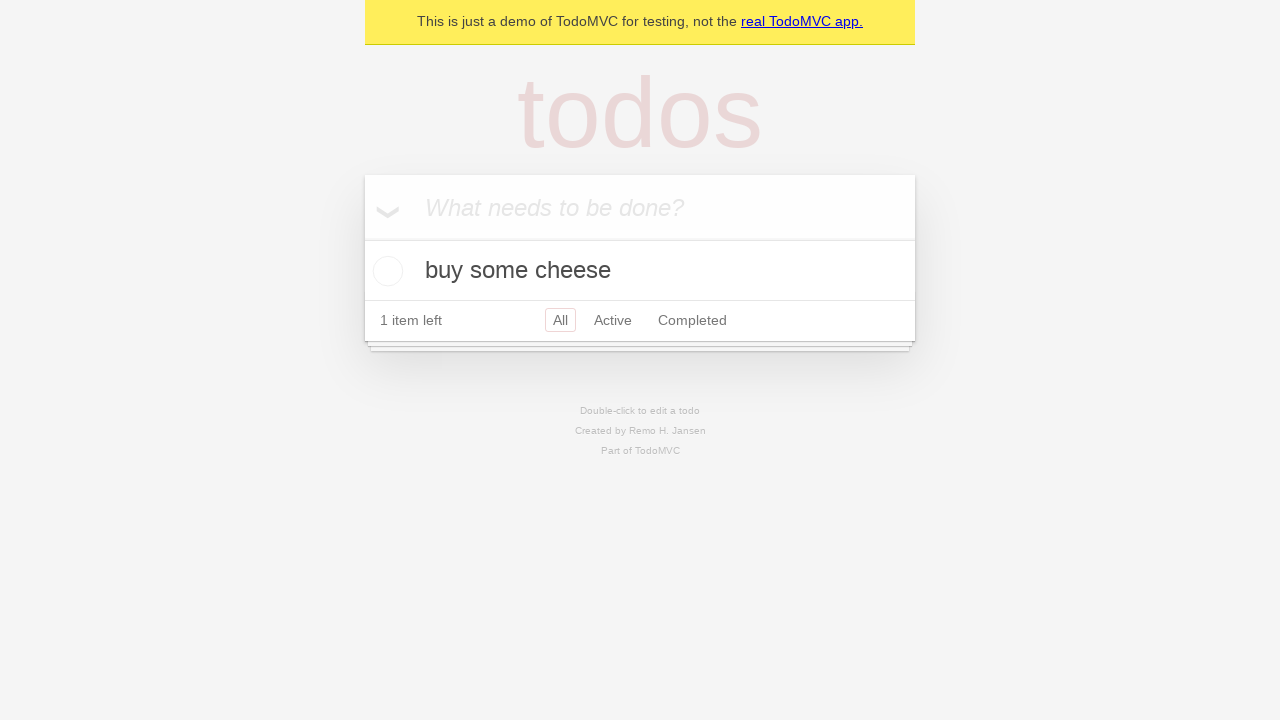

Filled new todo field with 'feed the cat' on internal:attr=[placeholder="What needs to be done?"i]
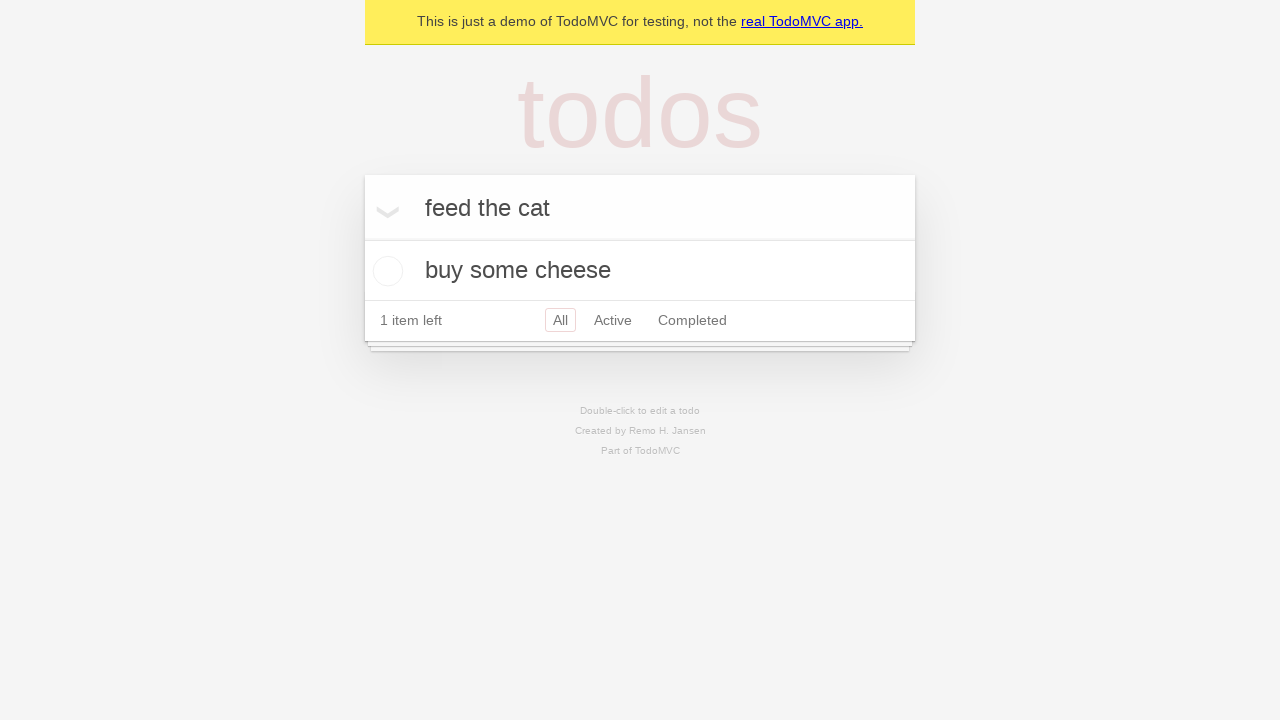

Pressed Enter to add todo 'feed the cat' on internal:attr=[placeholder="What needs to be done?"i]
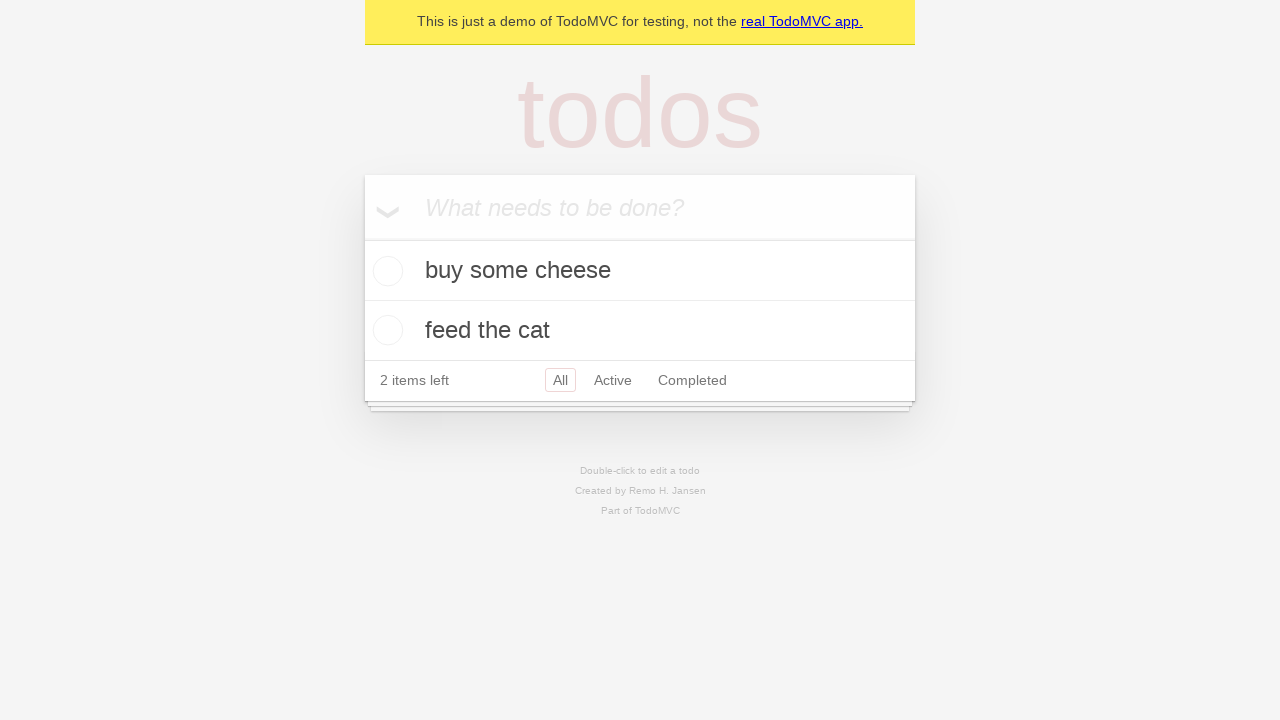

Filled new todo field with 'book a doctors appointment' on internal:attr=[placeholder="What needs to be done?"i]
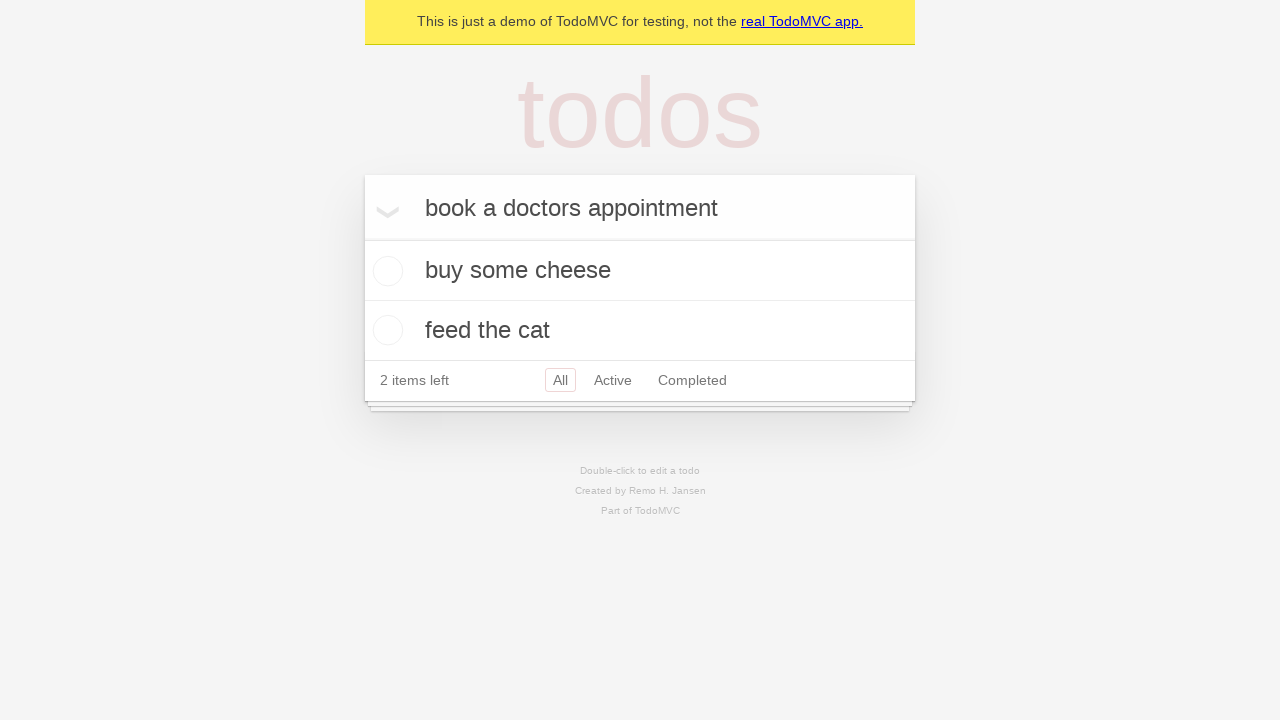

Pressed Enter to add todo 'book a doctors appointment' on internal:attr=[placeholder="What needs to be done?"i]
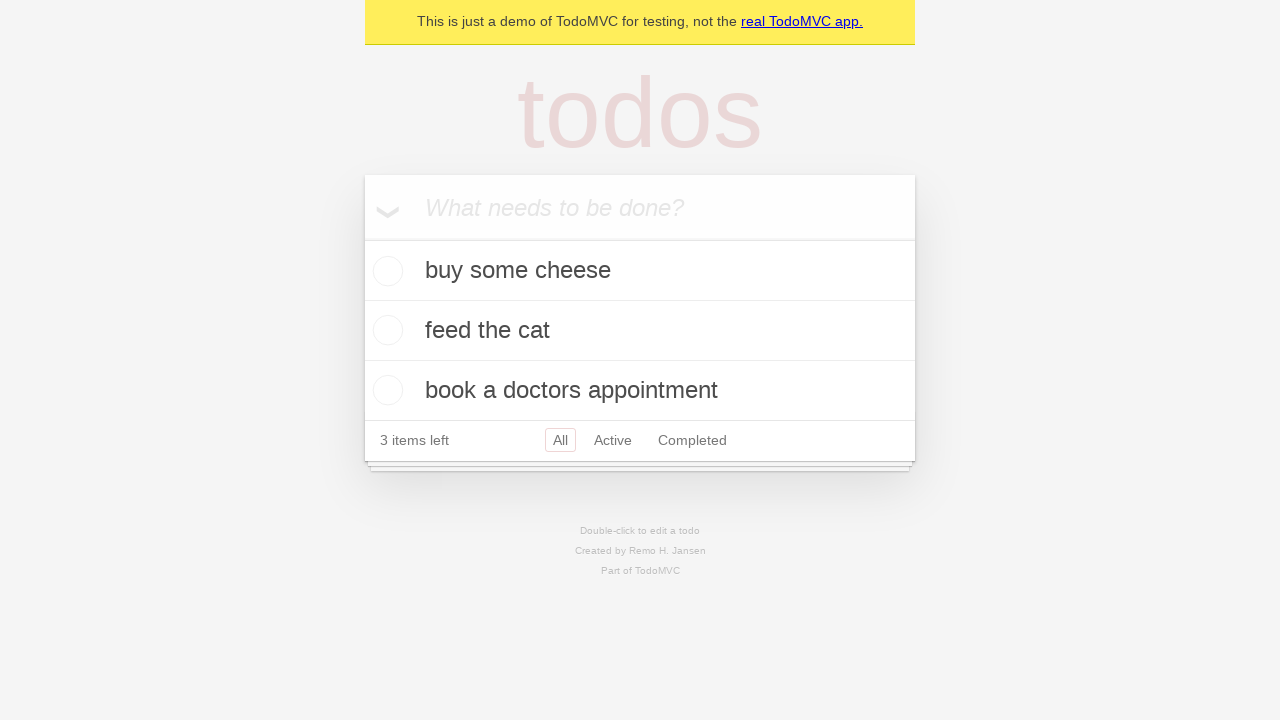

Double-clicked second todo item to enter edit mode at (640, 331) on internal:testid=[data-testid="todo-item"s] >> nth=1
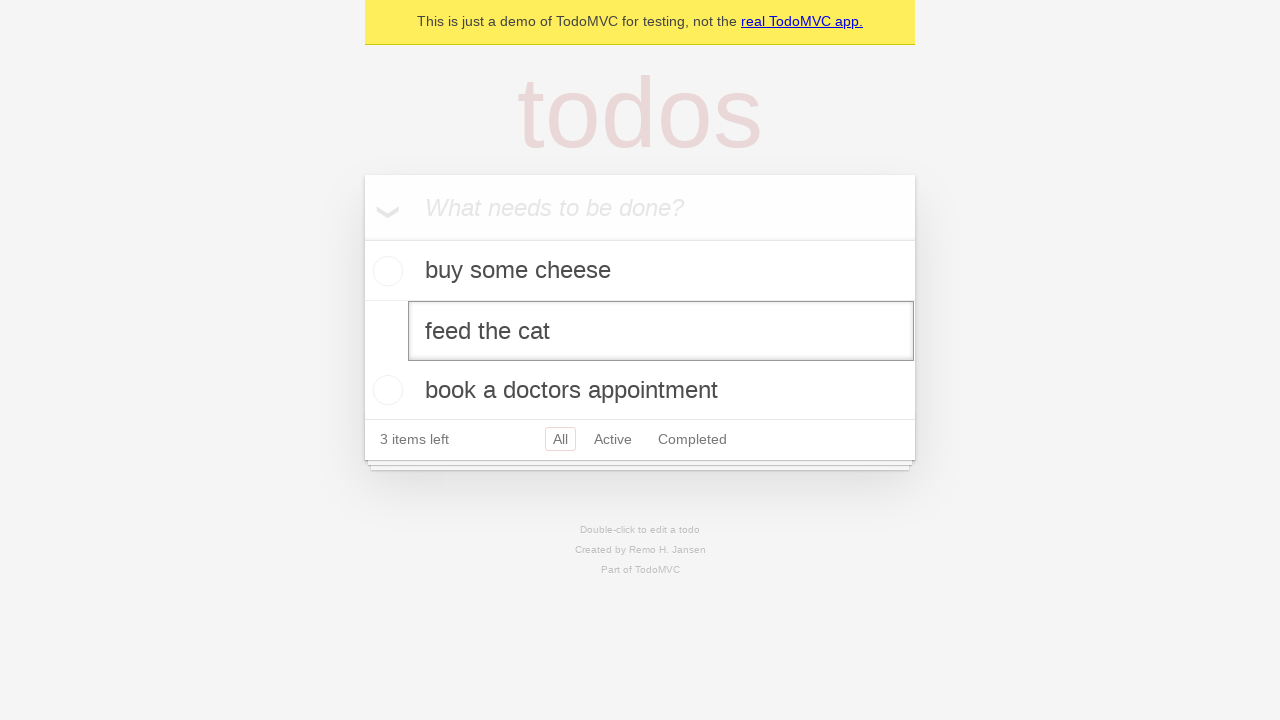

Cleared text from edit input field on internal:testid=[data-testid="todo-item"s] >> nth=1 >> internal:role=textbox[nam
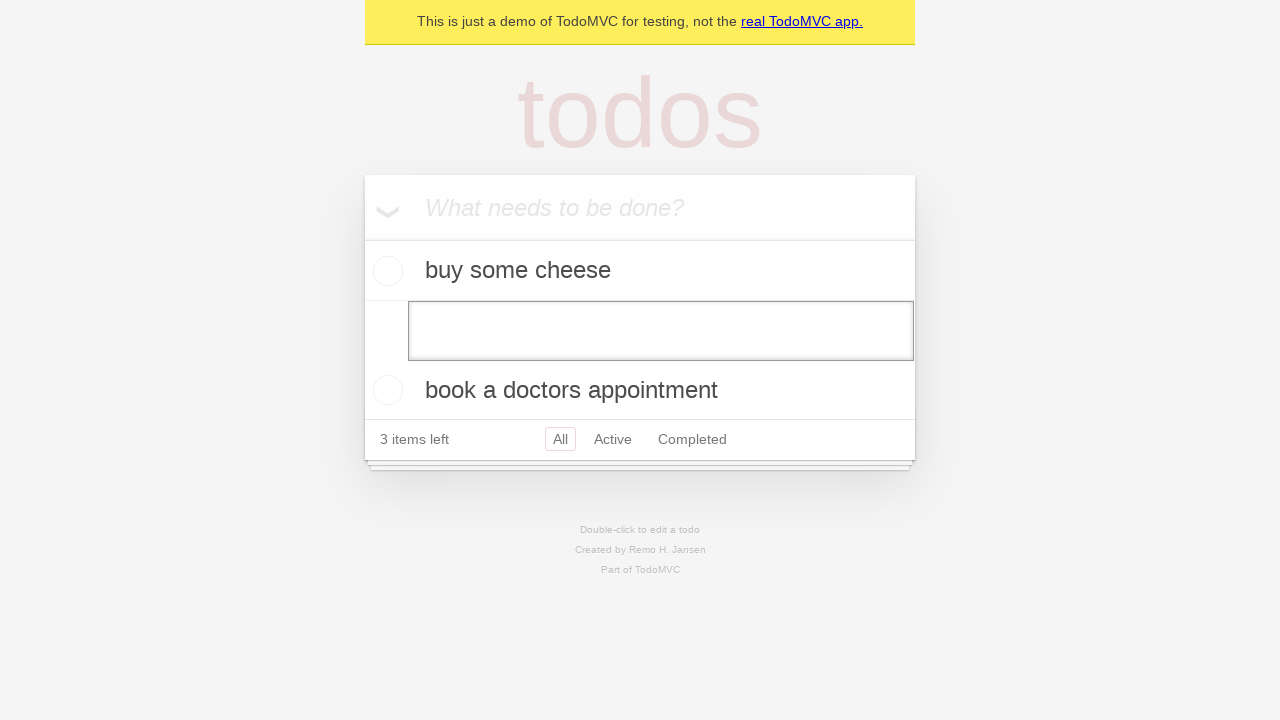

Pressed Enter to submit empty text and remove todo item on internal:testid=[data-testid="todo-item"s] >> nth=1 >> internal:role=textbox[nam
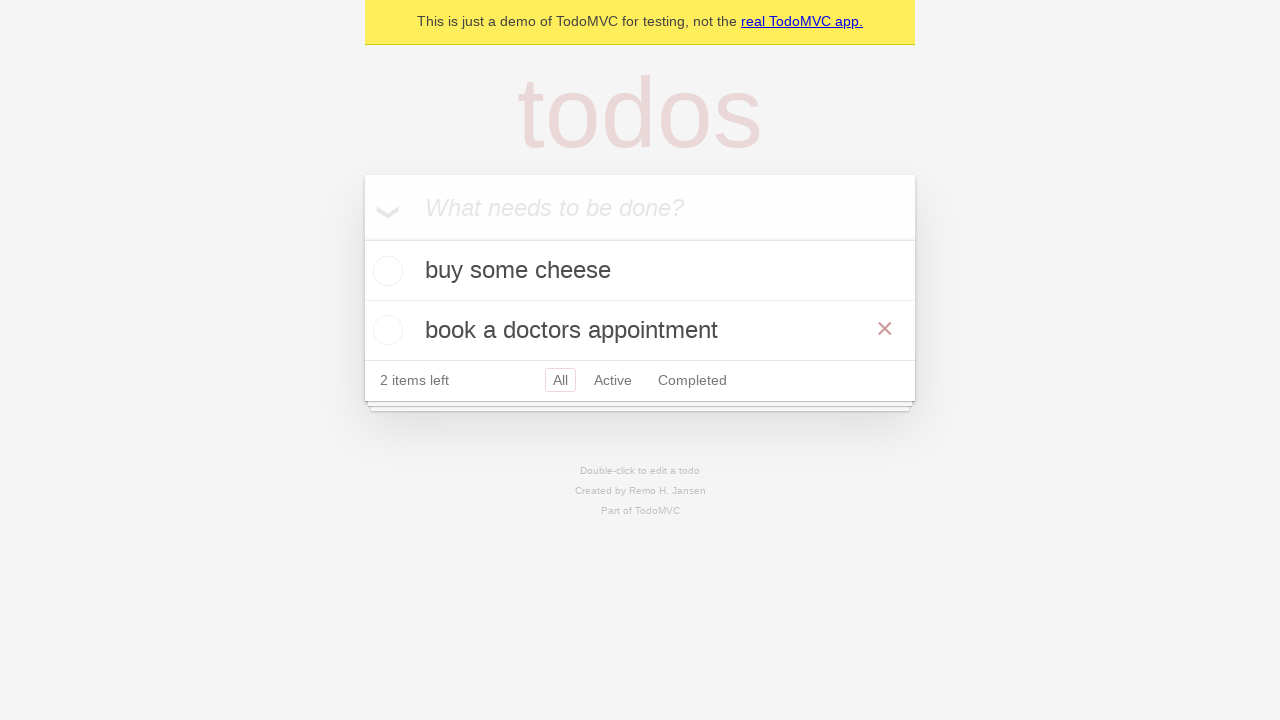

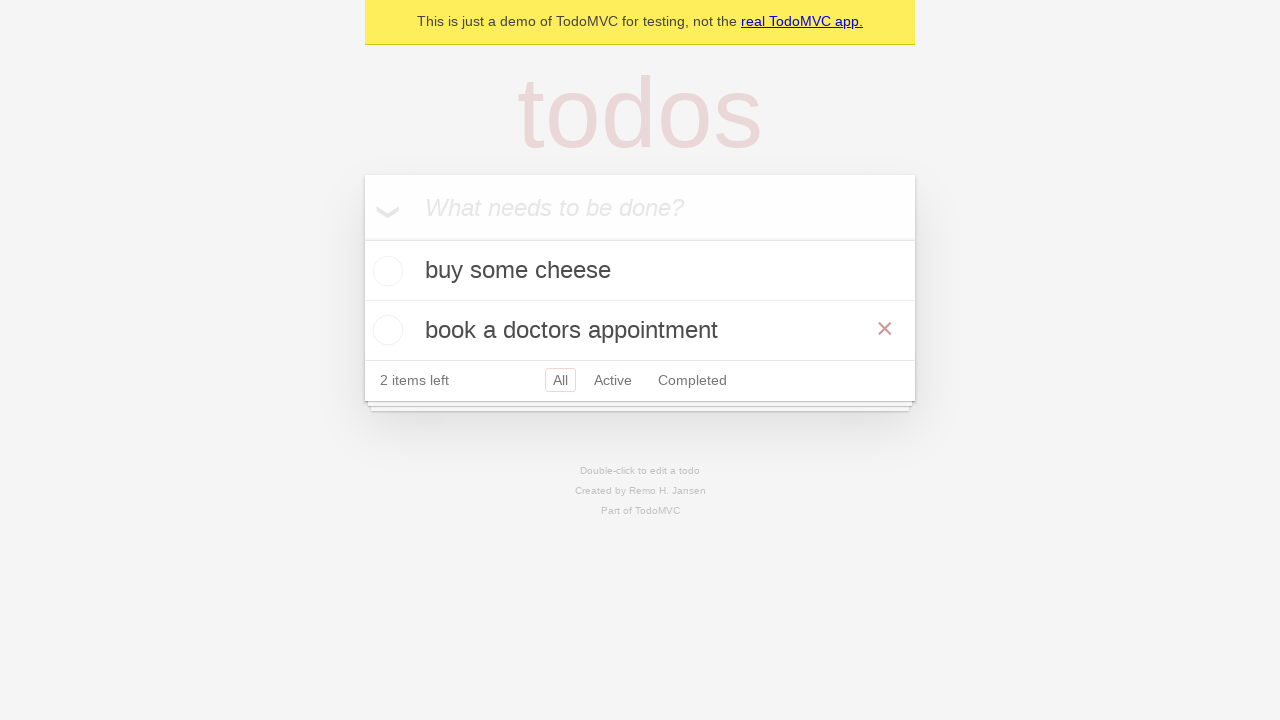